Navigates to the OrangeHRM demo login page and clicks on the "OrangeHRM, Inc" link in the footer, which opens a new browser window.

Starting URL: https://opensource-demo.orangehrmlive.com/web/index.php/auth/login

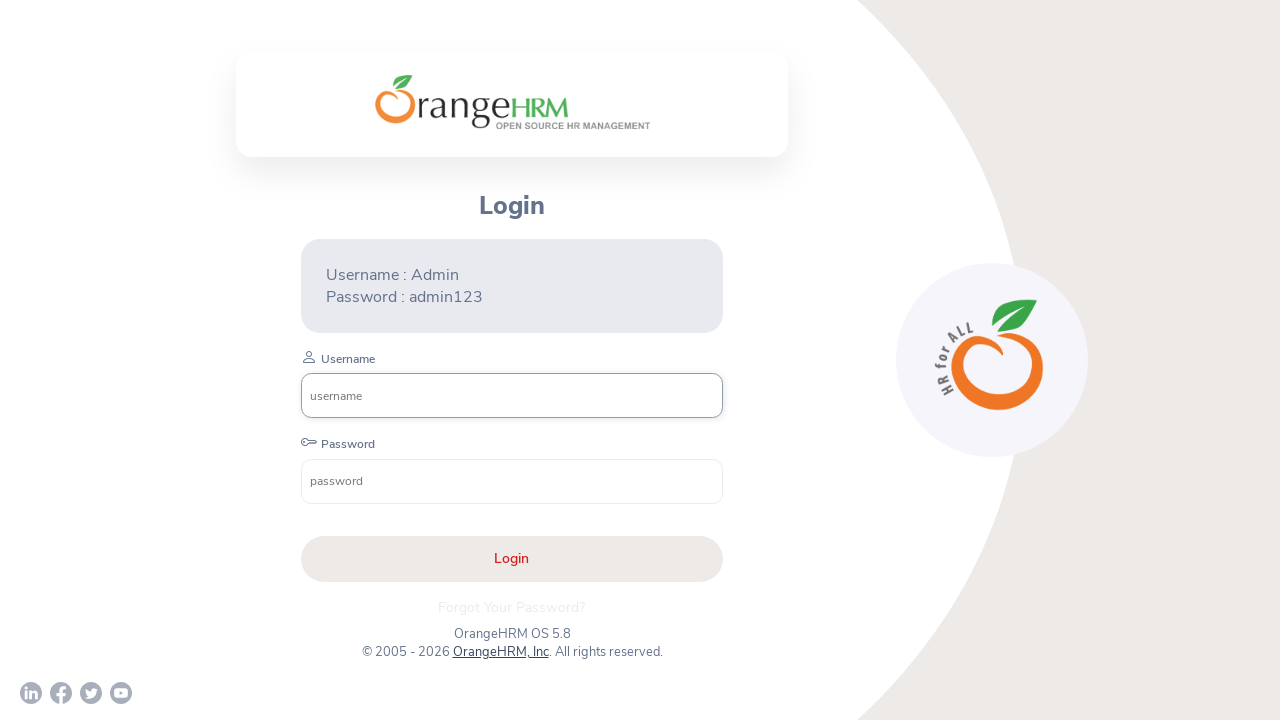

OrangeHRM demo login page loaded and network idle
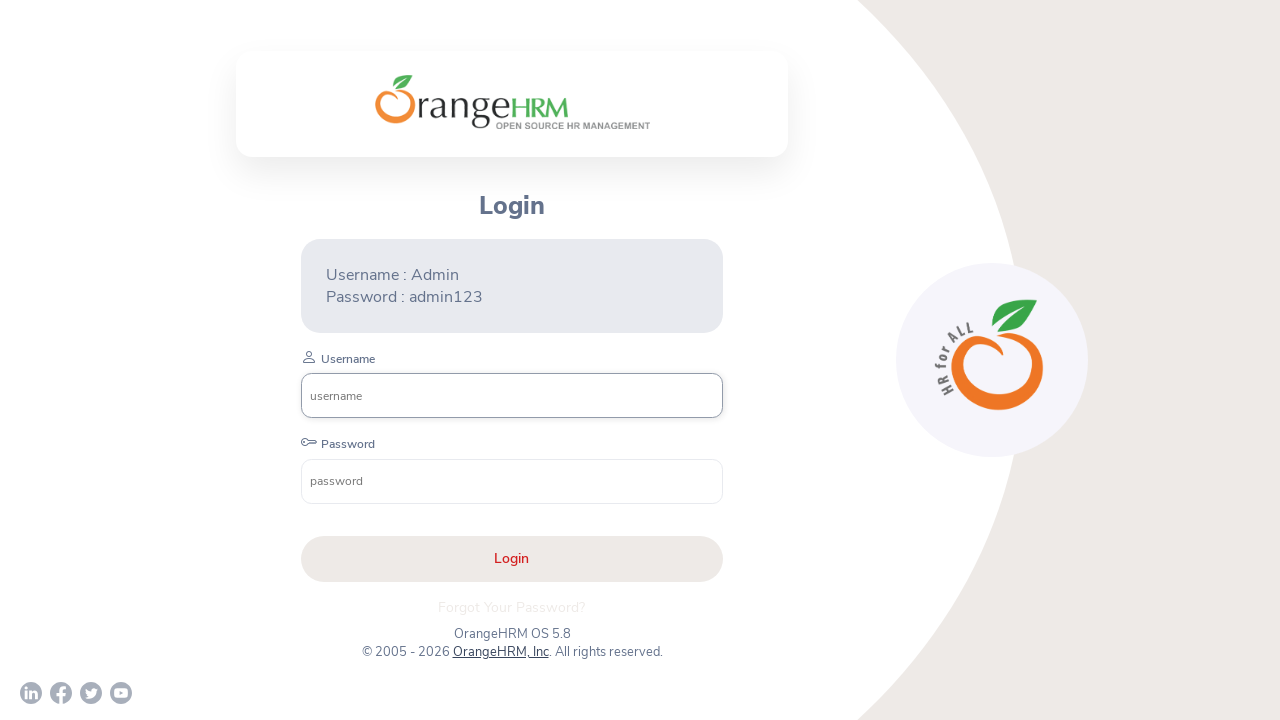

Clicked on 'OrangeHRM, Inc' link in footer to open new browser window at (500, 652) on xpath=//a[normalize-space()='OrangeHRM, Inc']
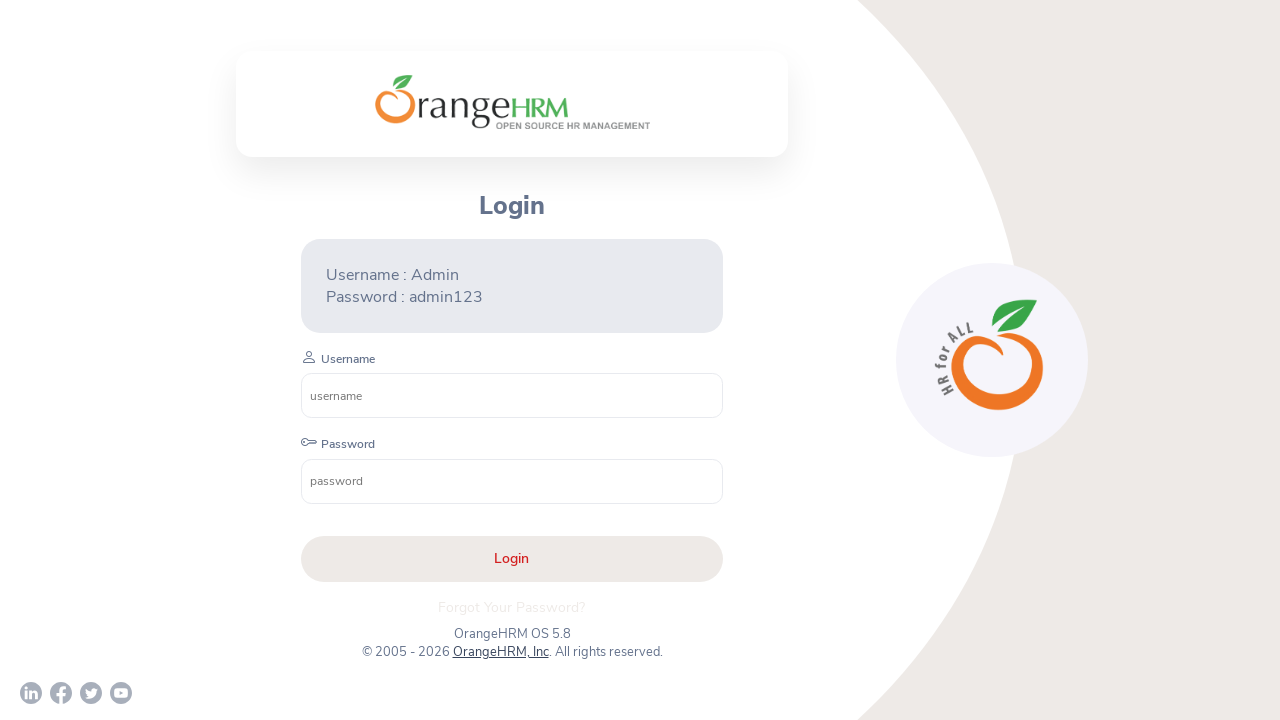

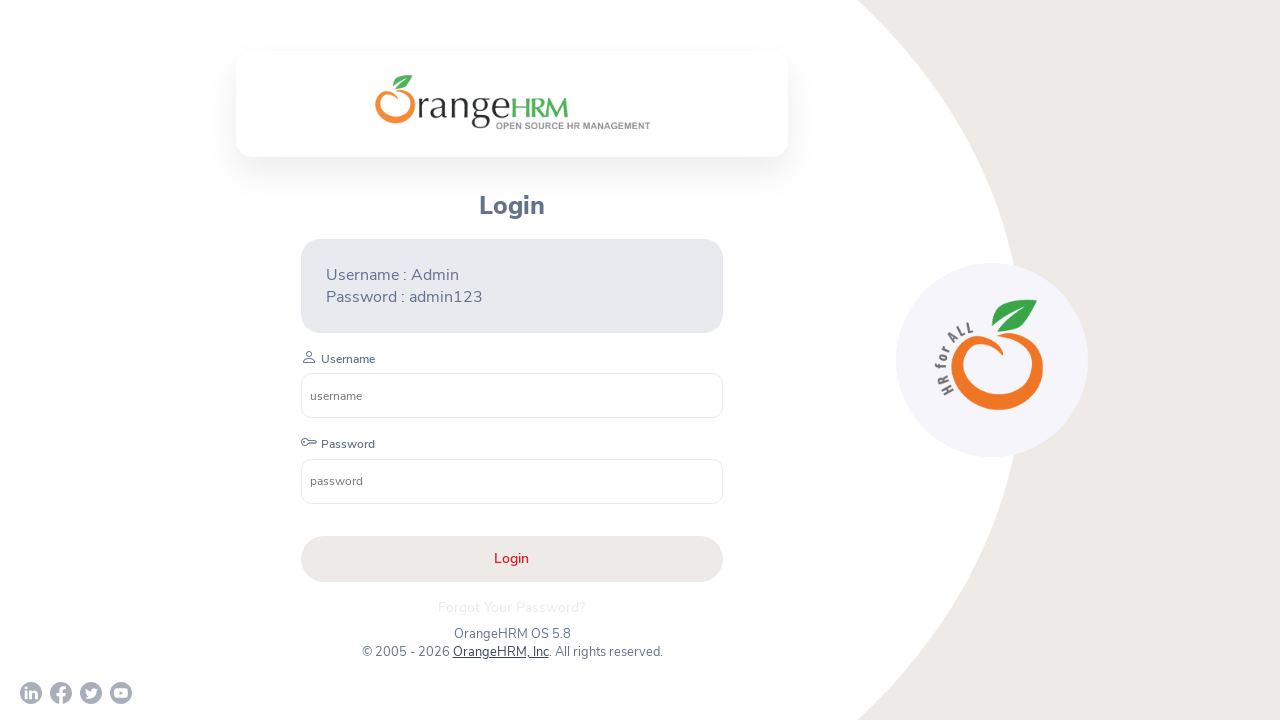